Navigates to a test automation practice page, scrolls to a table, and searches through table rows to find the salary for "Quality Assurance Engineer" role

Starting URL: https://ultimateqa.com/simple-html-elements-for-automation/

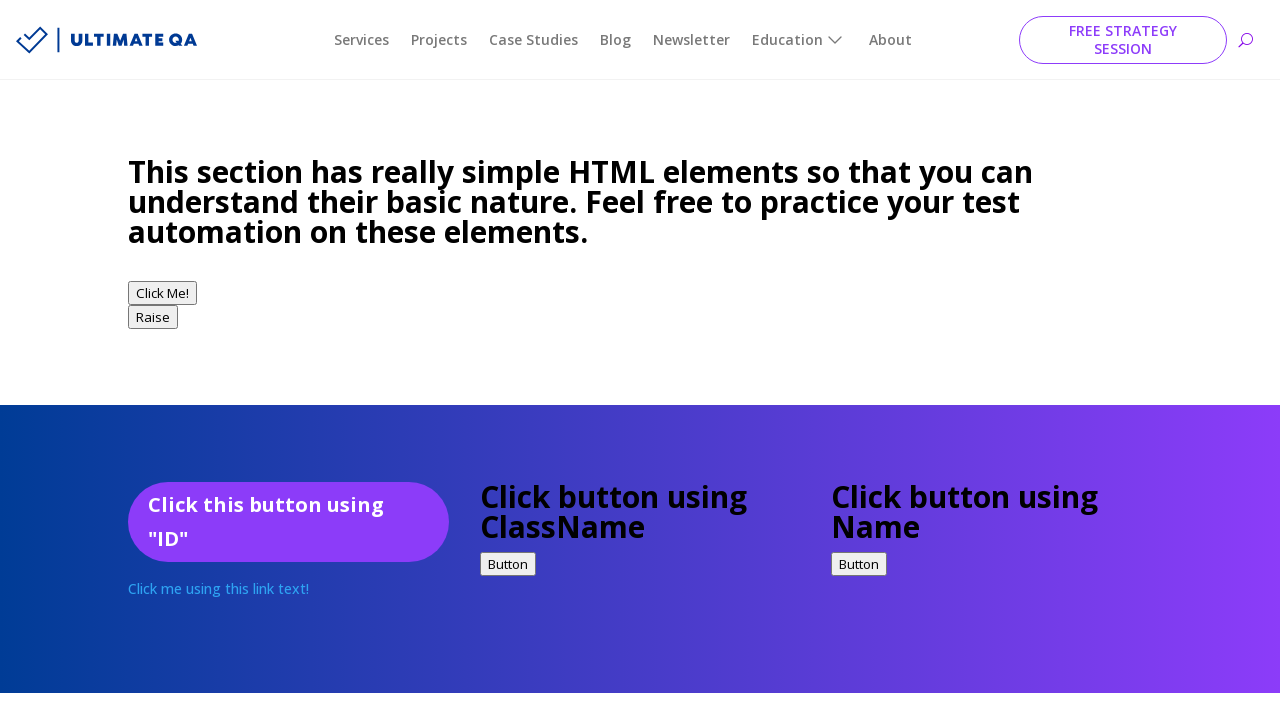

Waited for table to be visible
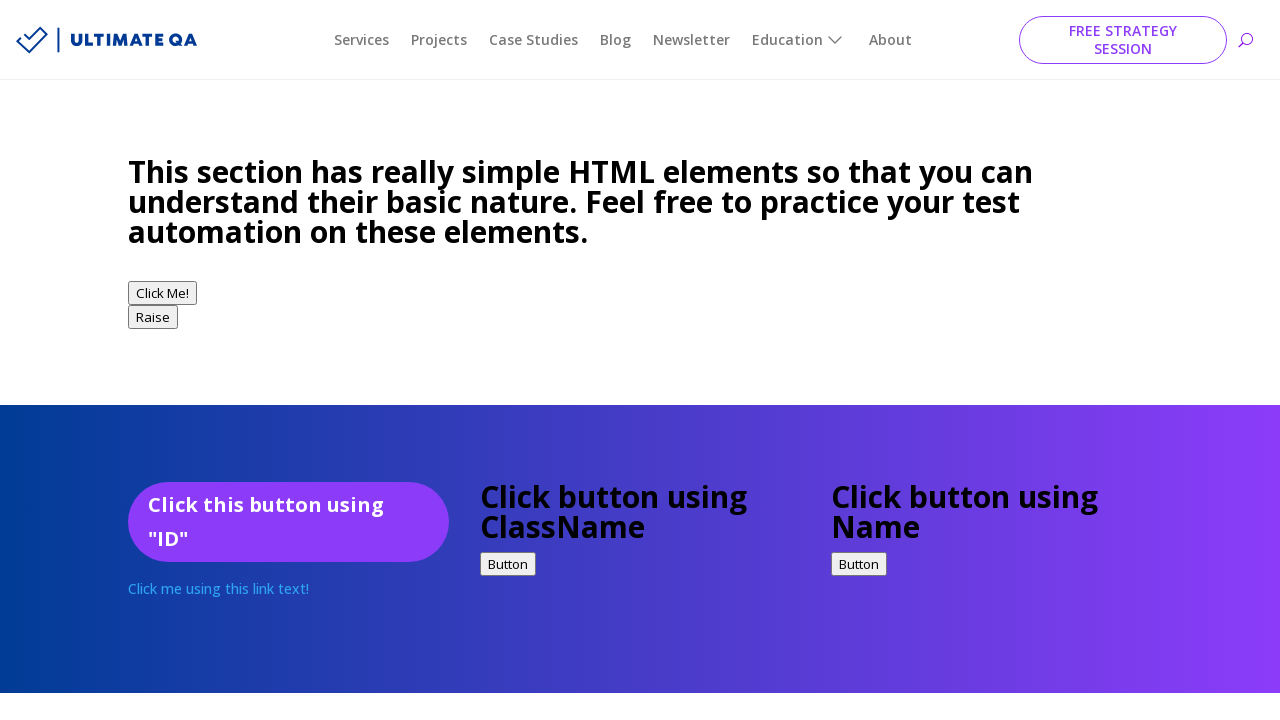

Scrolled to table element
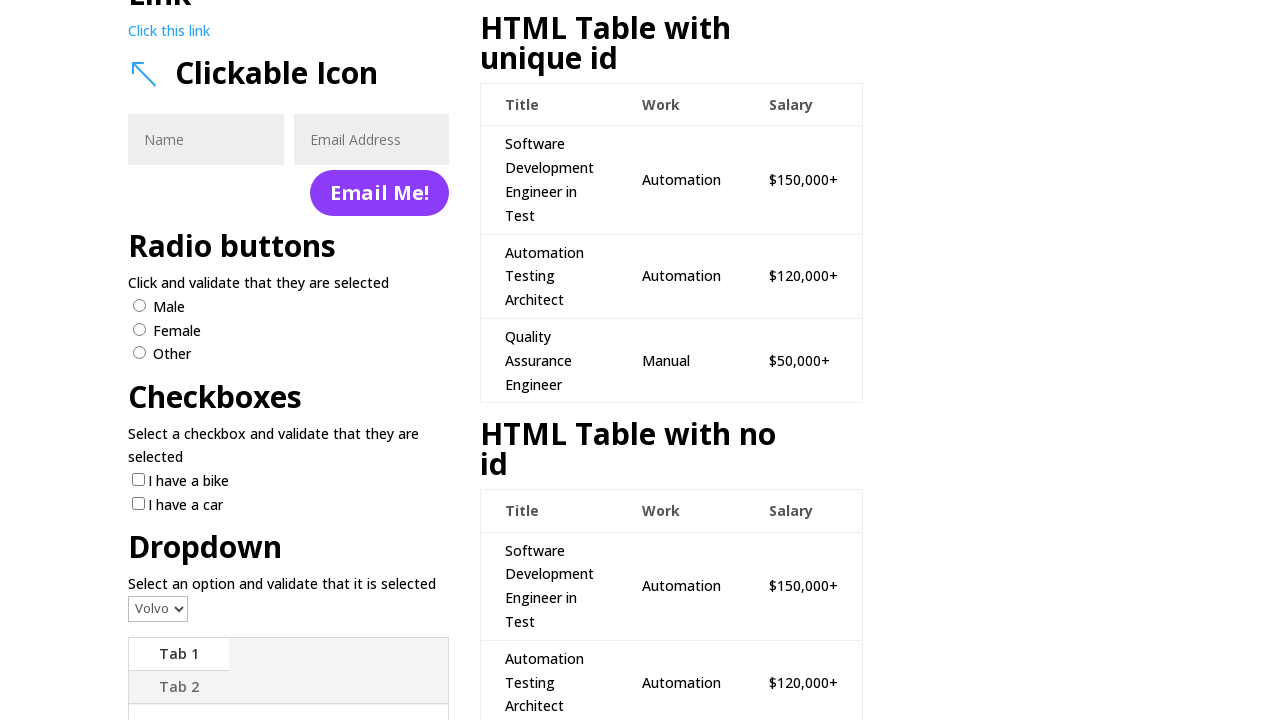

Retrieved all table rows
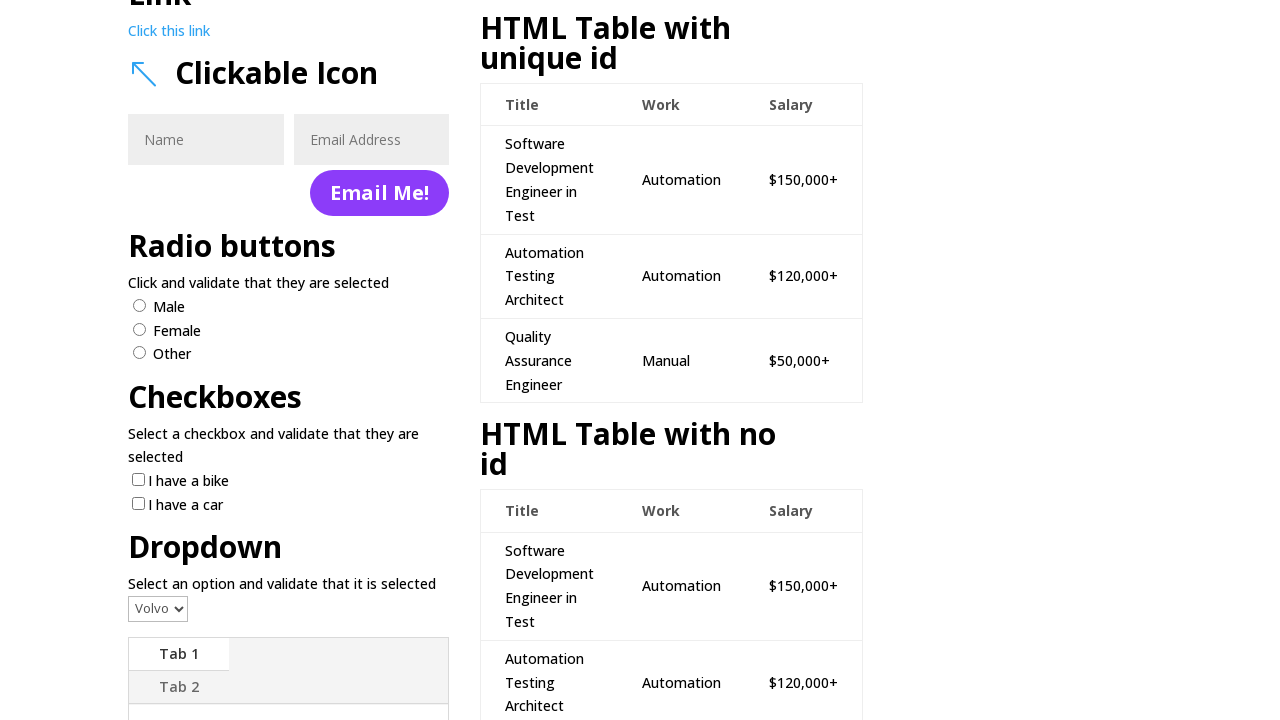

Retrieved title cell from row 2
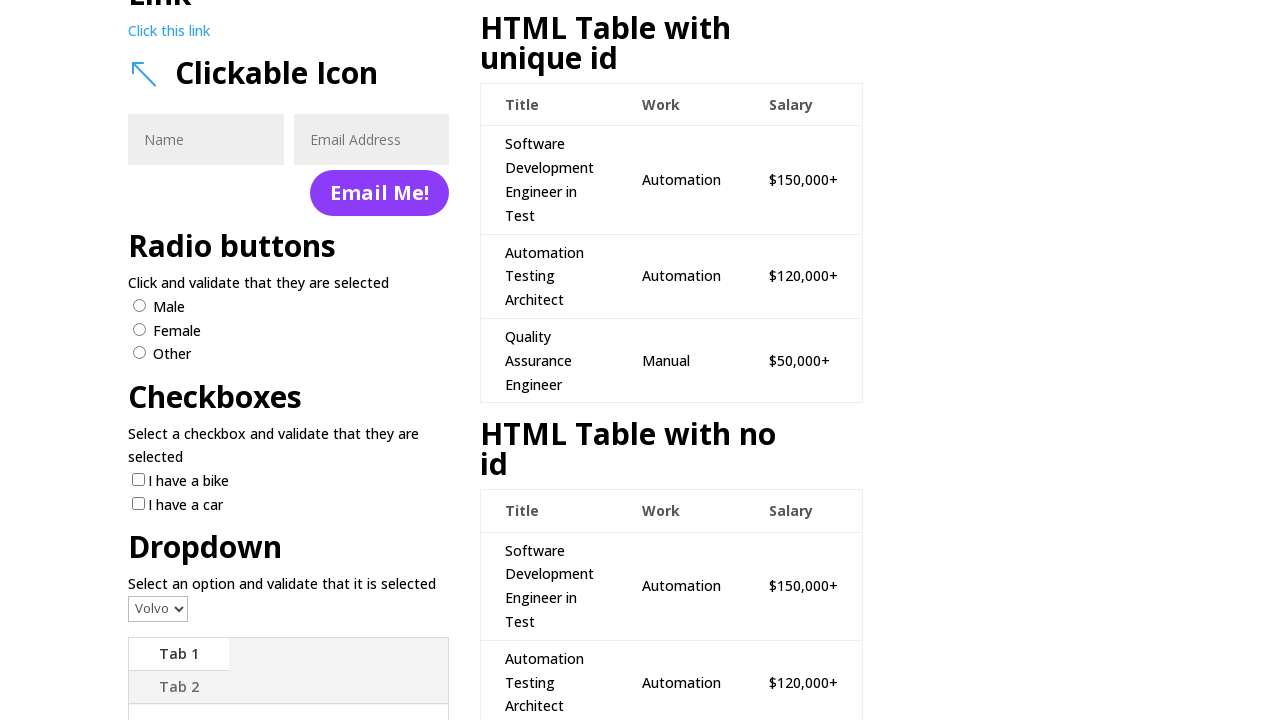

Retrieved title cell from row 3
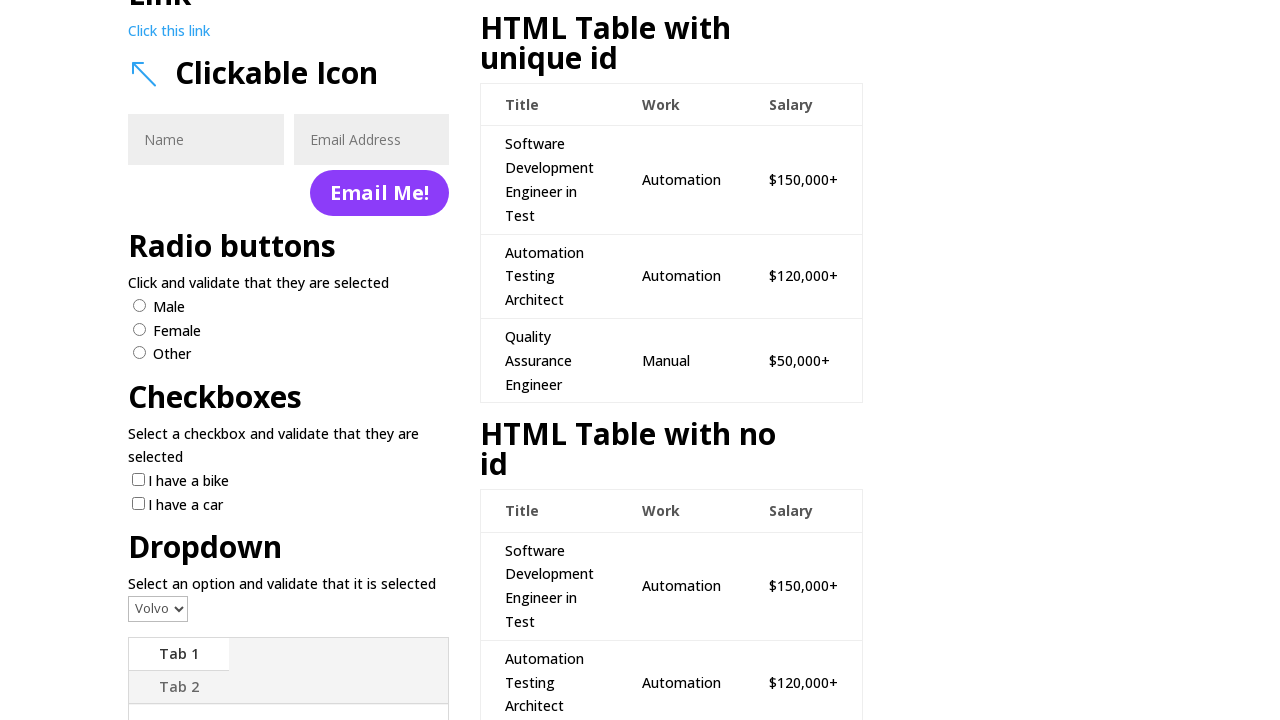

Retrieved title cell from row 4
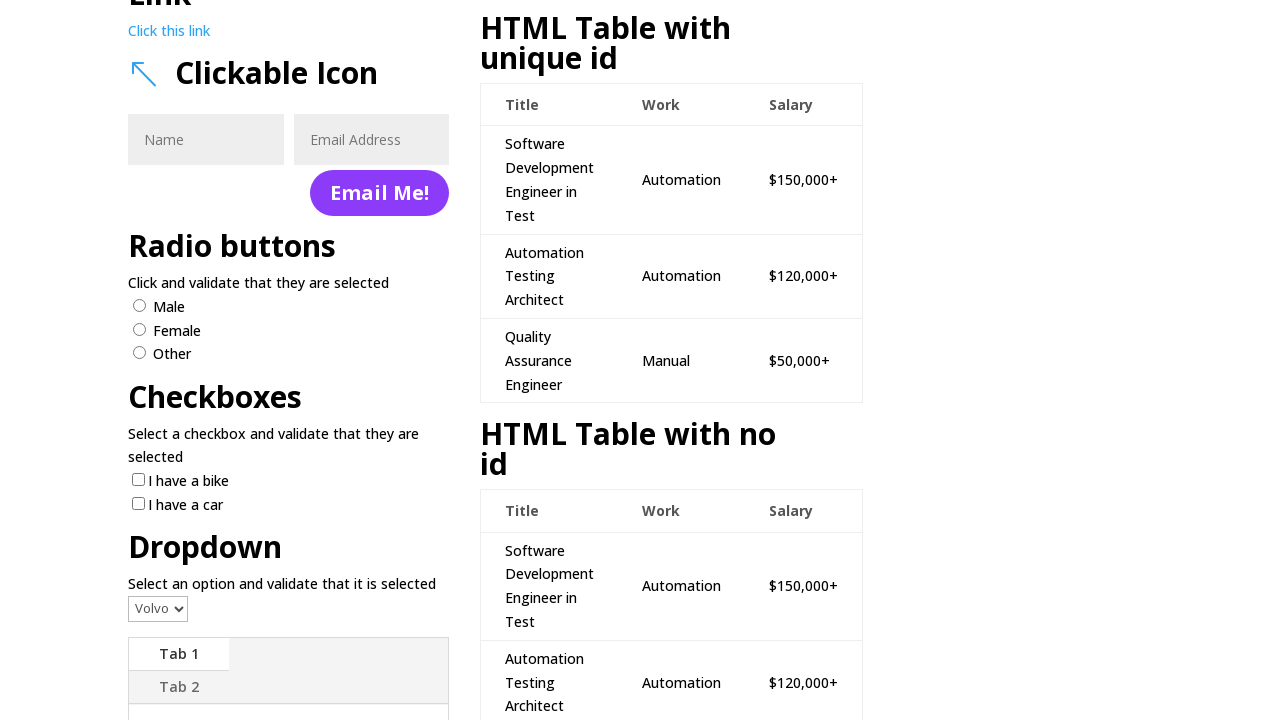

Found 'Quality Assurance Engineer' row in table
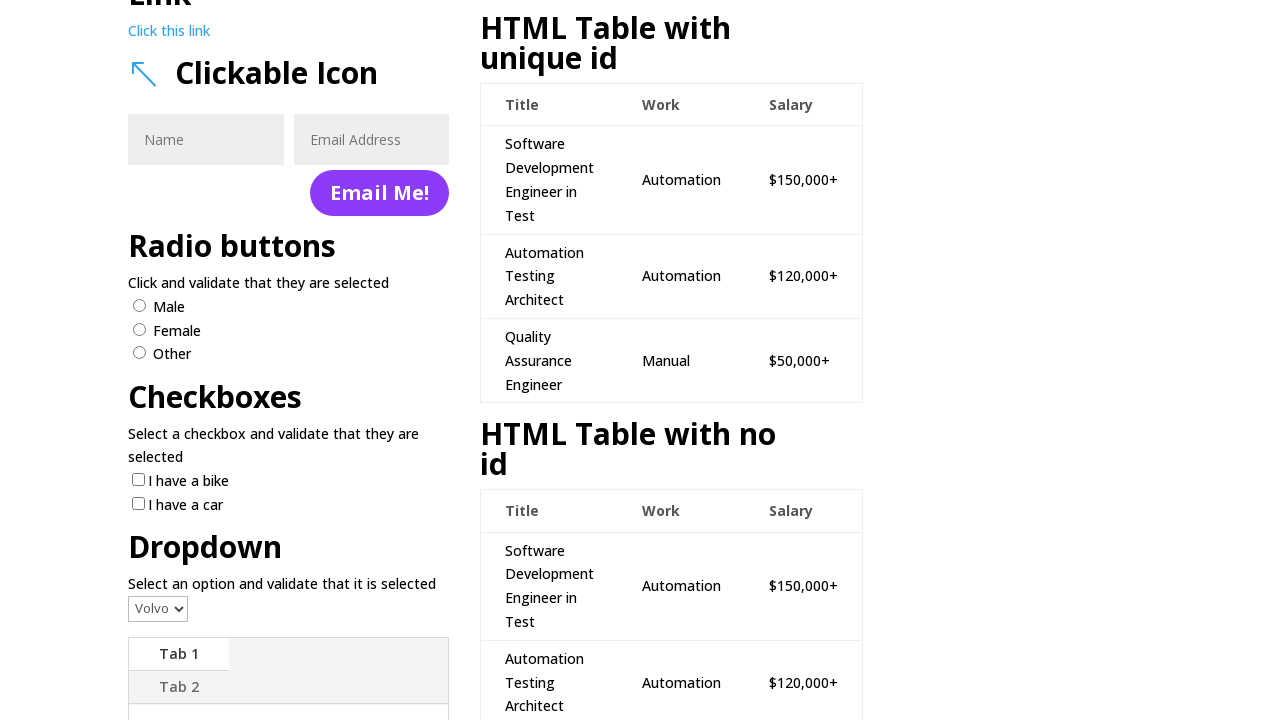

Retrieved salary for Quality Assurance Engineer: $50,000+
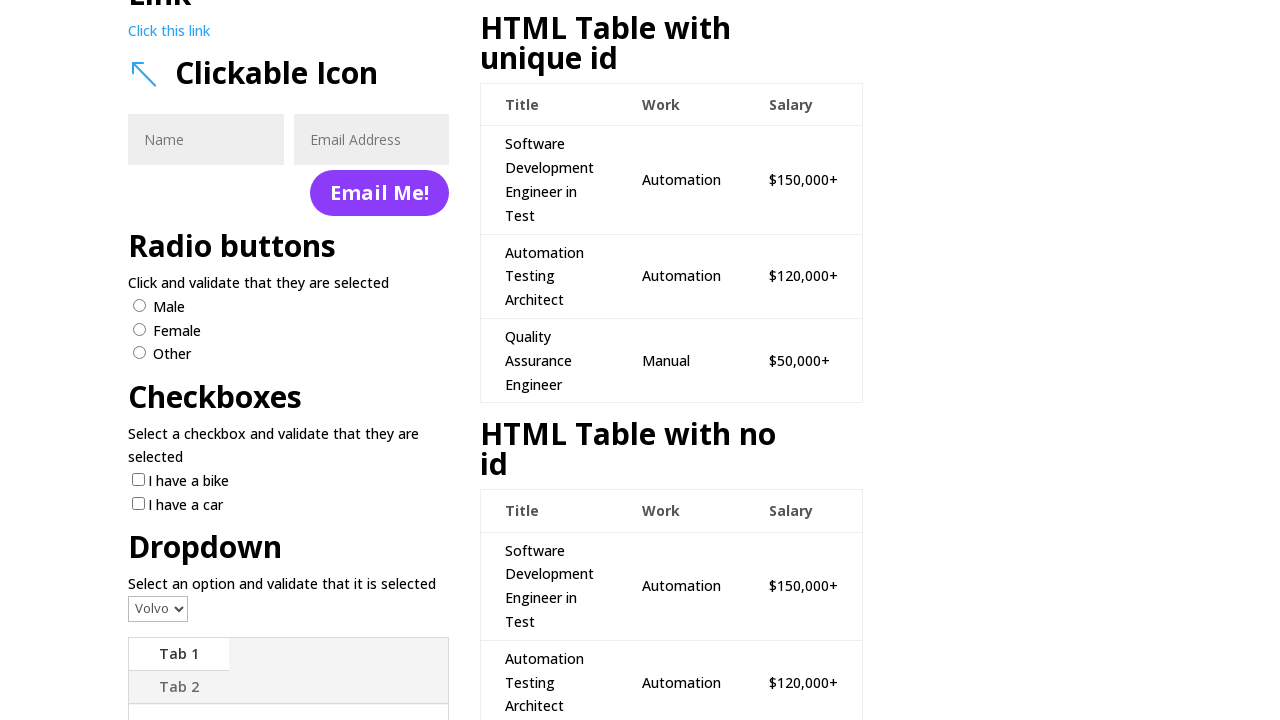

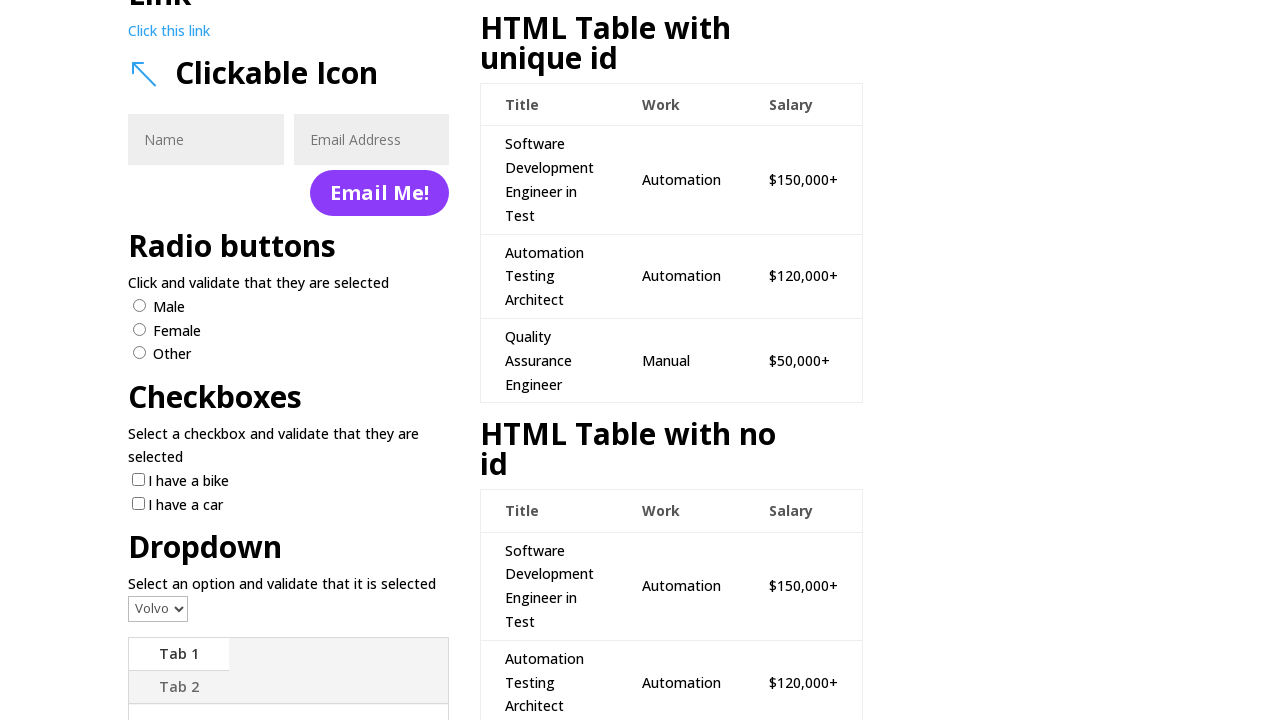